Tests JavaScript confirm dialog by clicking a button that triggers a confirm dialog and dismissing it

Starting URL: https://the-internet.herokuapp.com/javascript_alerts

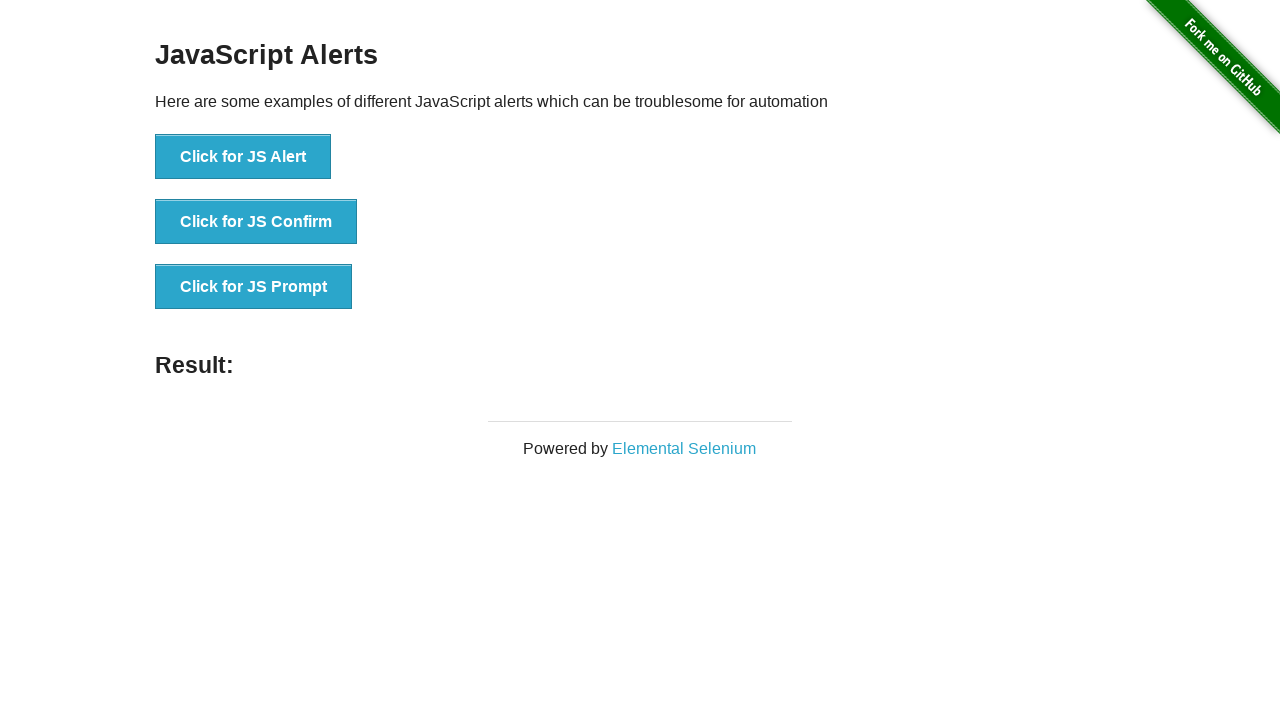

Set up dialog handler to dismiss confirm dialogs
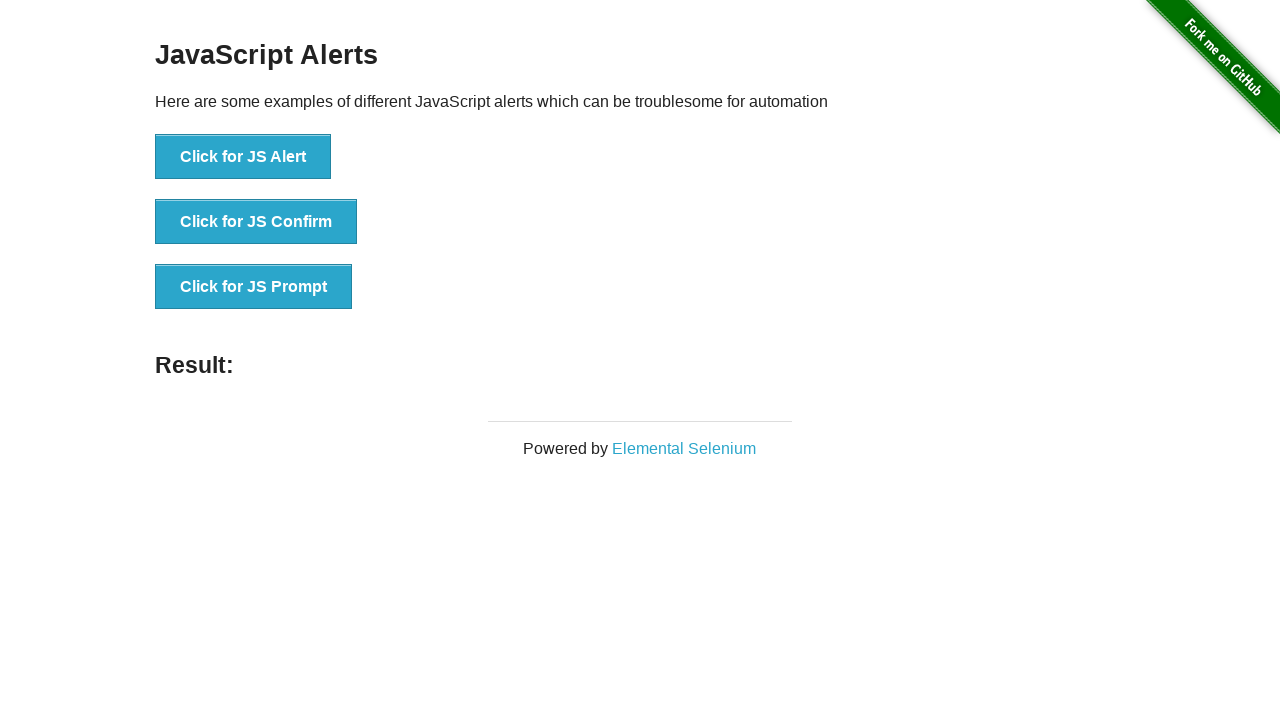

Clicked button to trigger JavaScript confirm dialog at (256, 222) on xpath=//*[contains(text(),'Click for JS Confirm')]
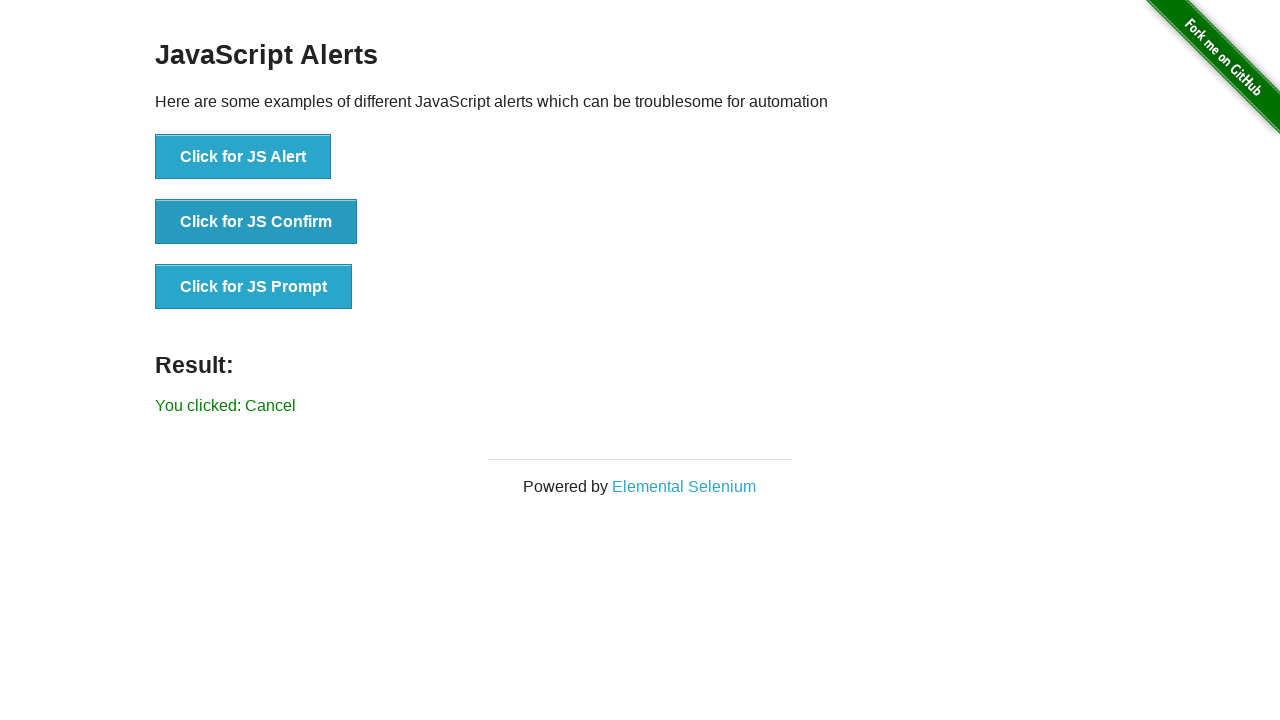

Confirm dialog was dismissed and result appeared
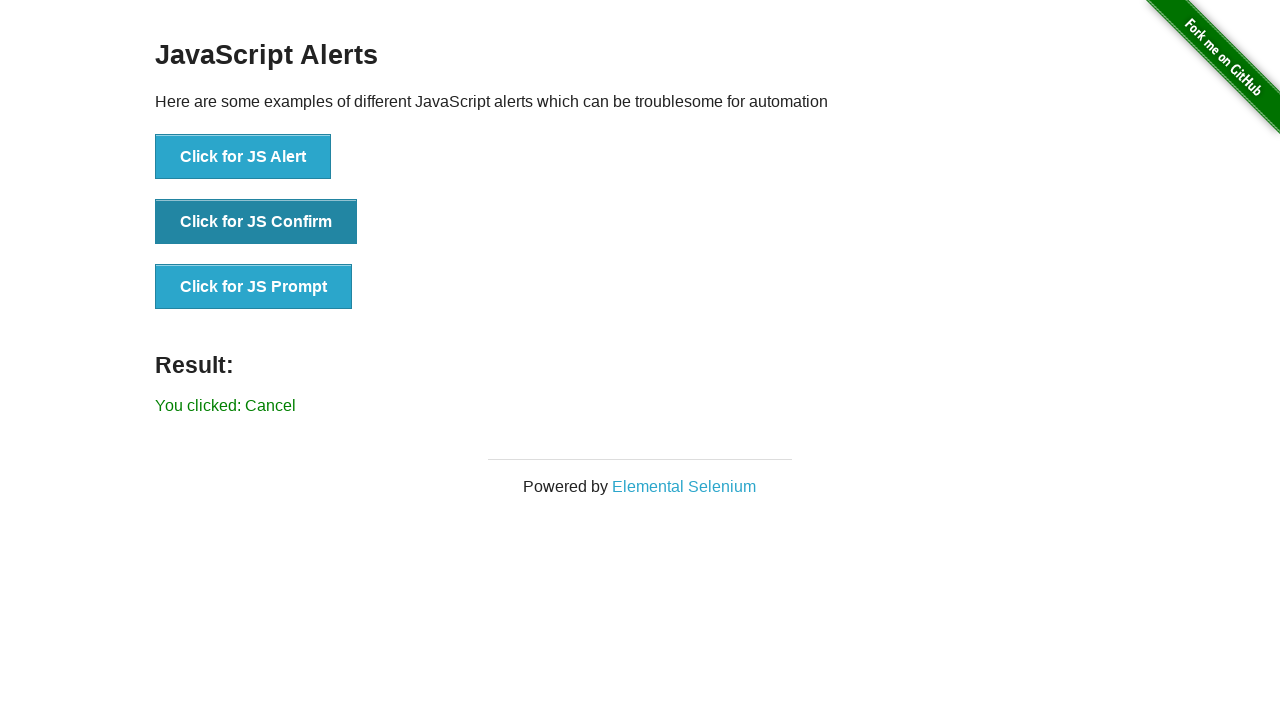

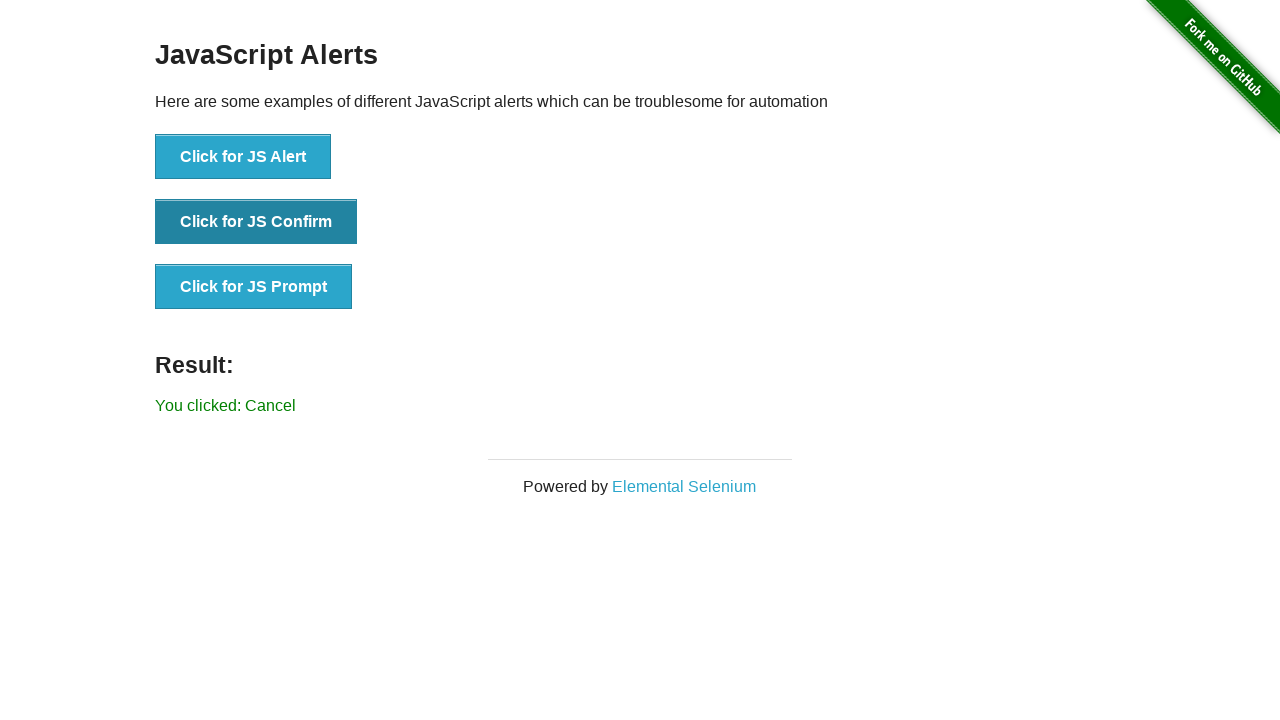